Tests the Add/Remove Elements functionality by clicking the Add Element button, verifying the Delete button appears, clicking Delete, and verifying the page heading is still visible

Starting URL: https://the-internet.herokuapp.com/add_remove_elements/

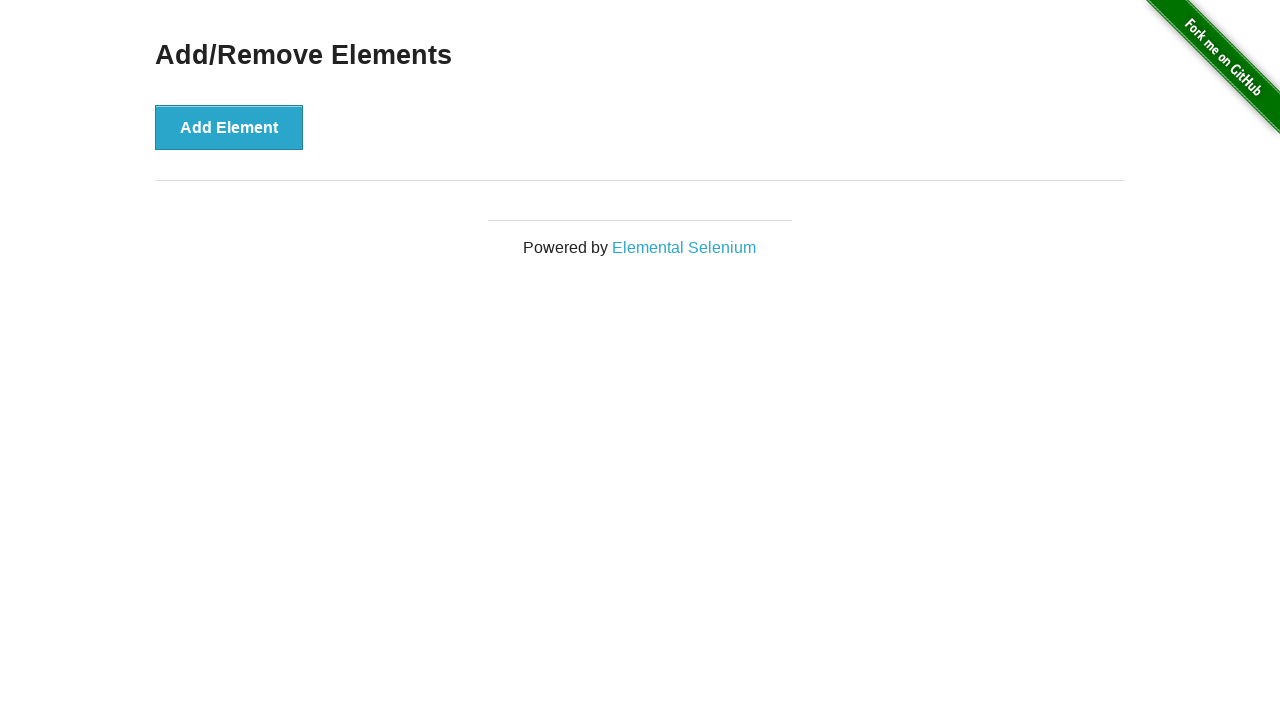

Clicked the 'Add Element' button at (229, 127) on xpath=//button[text()='Add Element']
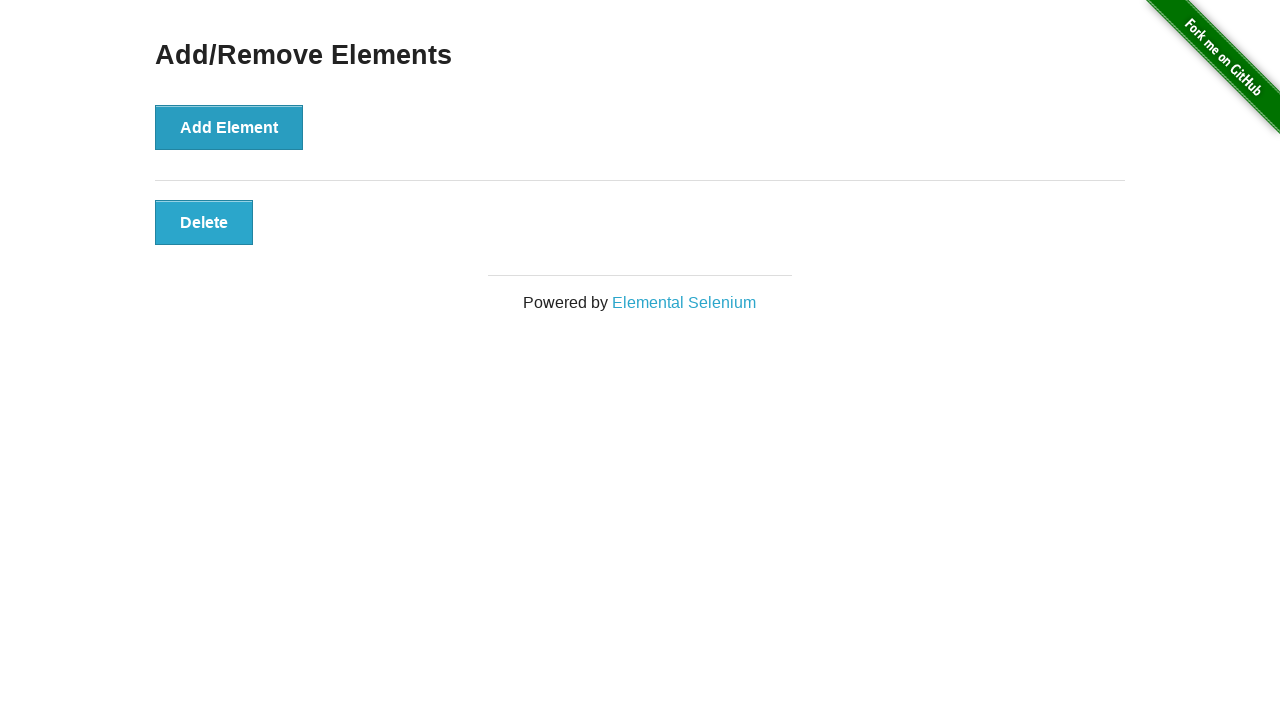

Waited for Delete button to appear
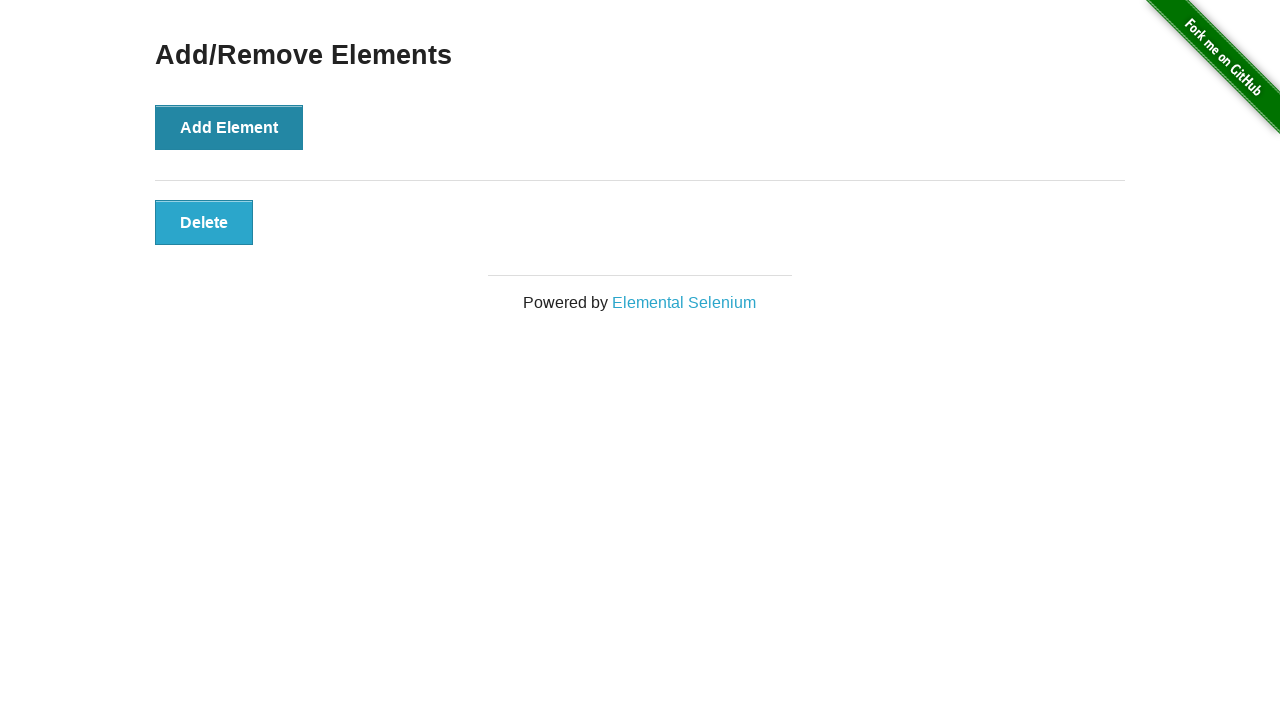

Located the Delete button element
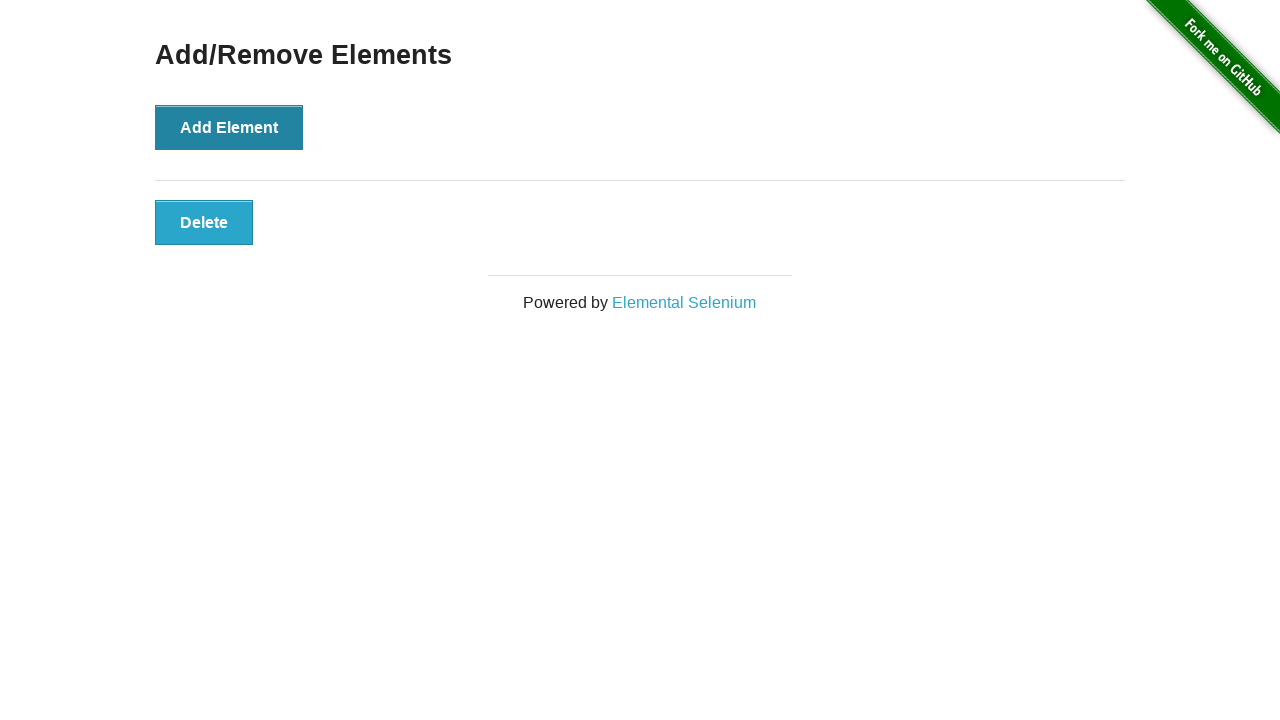

Verified Delete button is visible
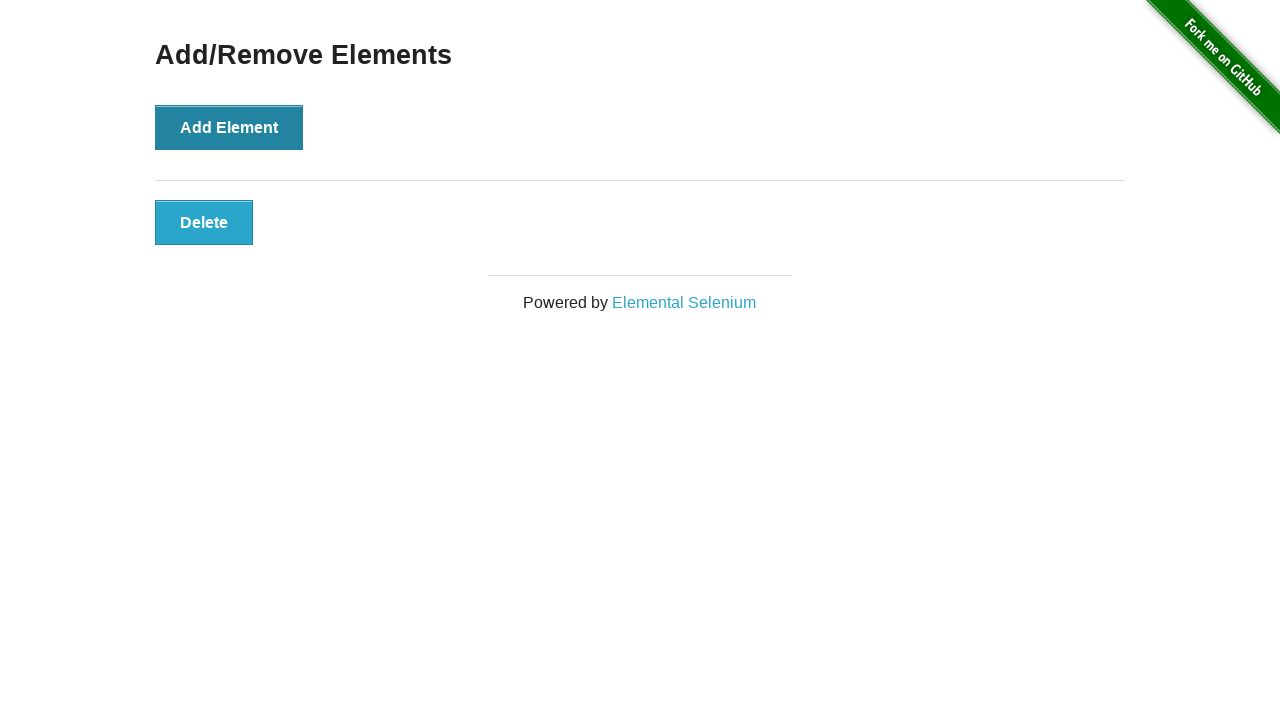

Clicked the Delete button at (204, 222) on xpath=//button[text()='Delete']
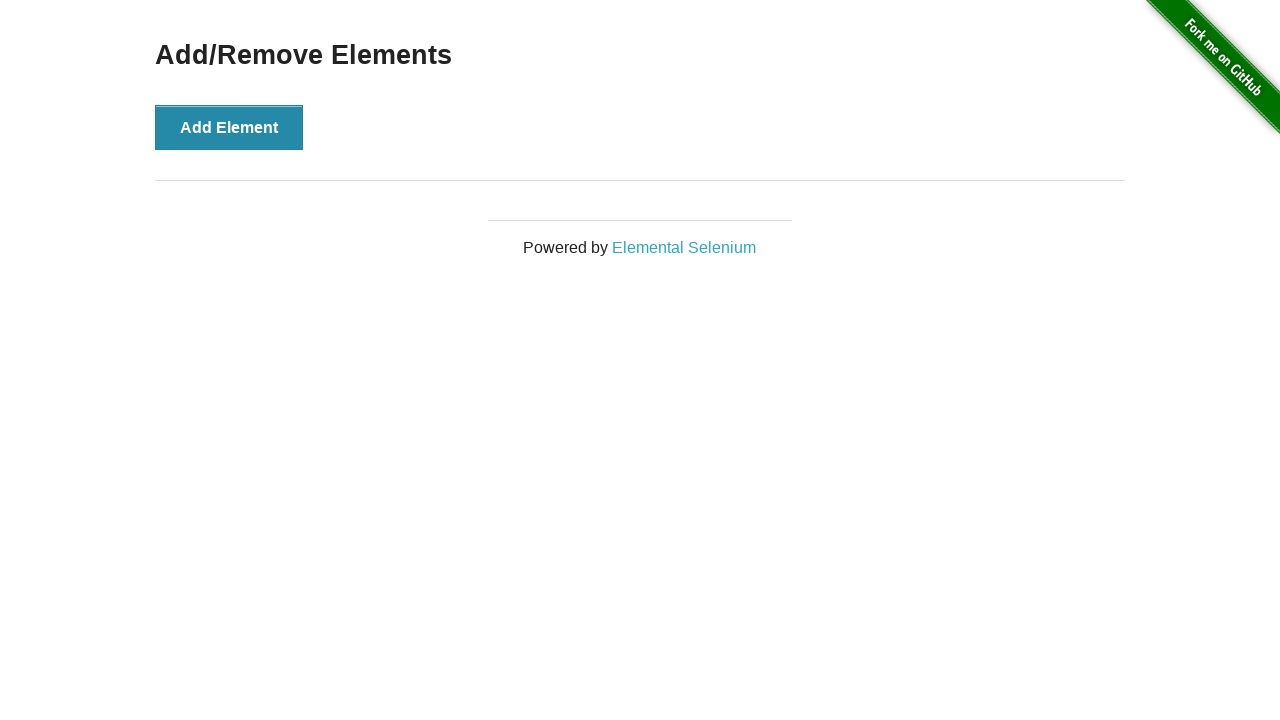

Located the 'Add/Remove Elements' page heading
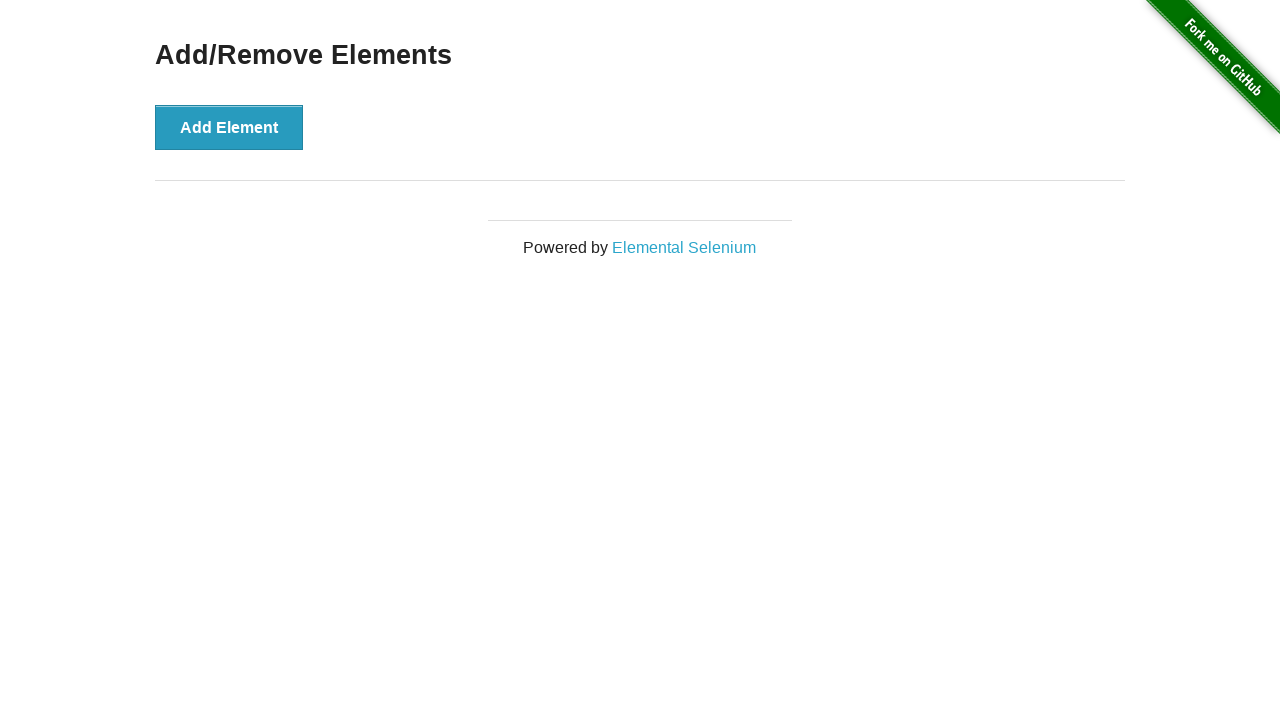

Verified 'Add/Remove Elements' heading is still visible after delete action
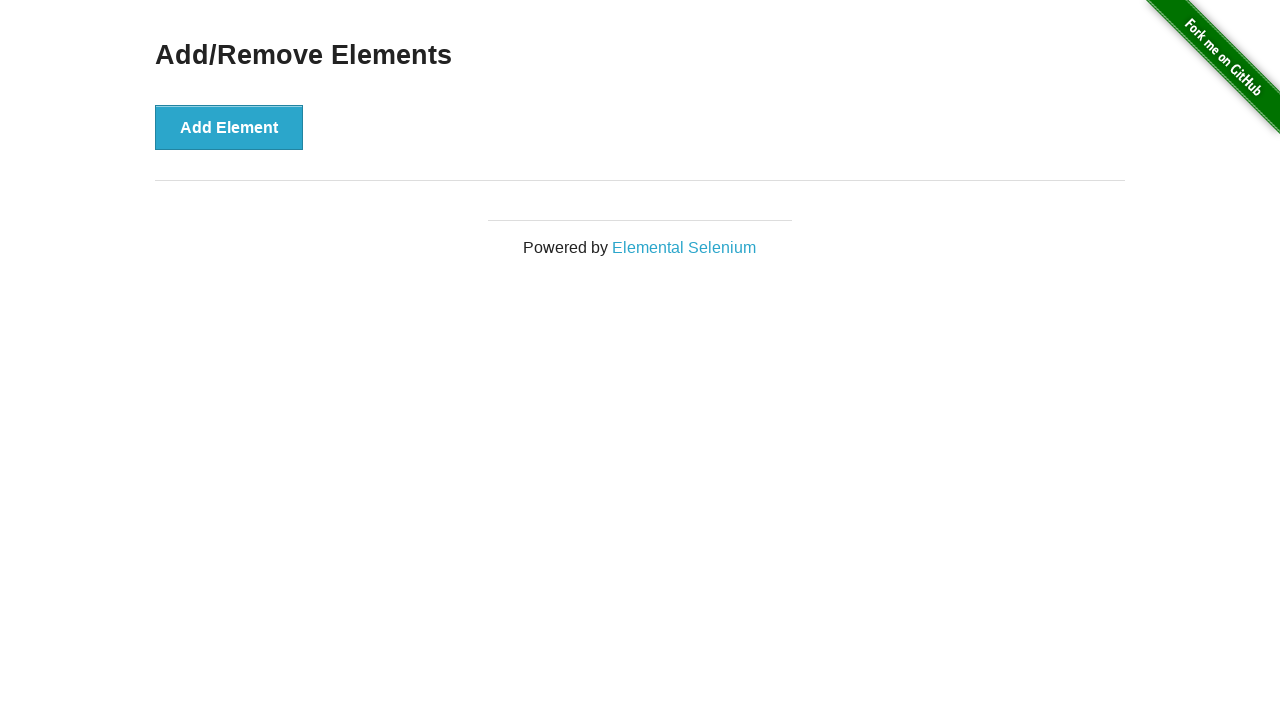

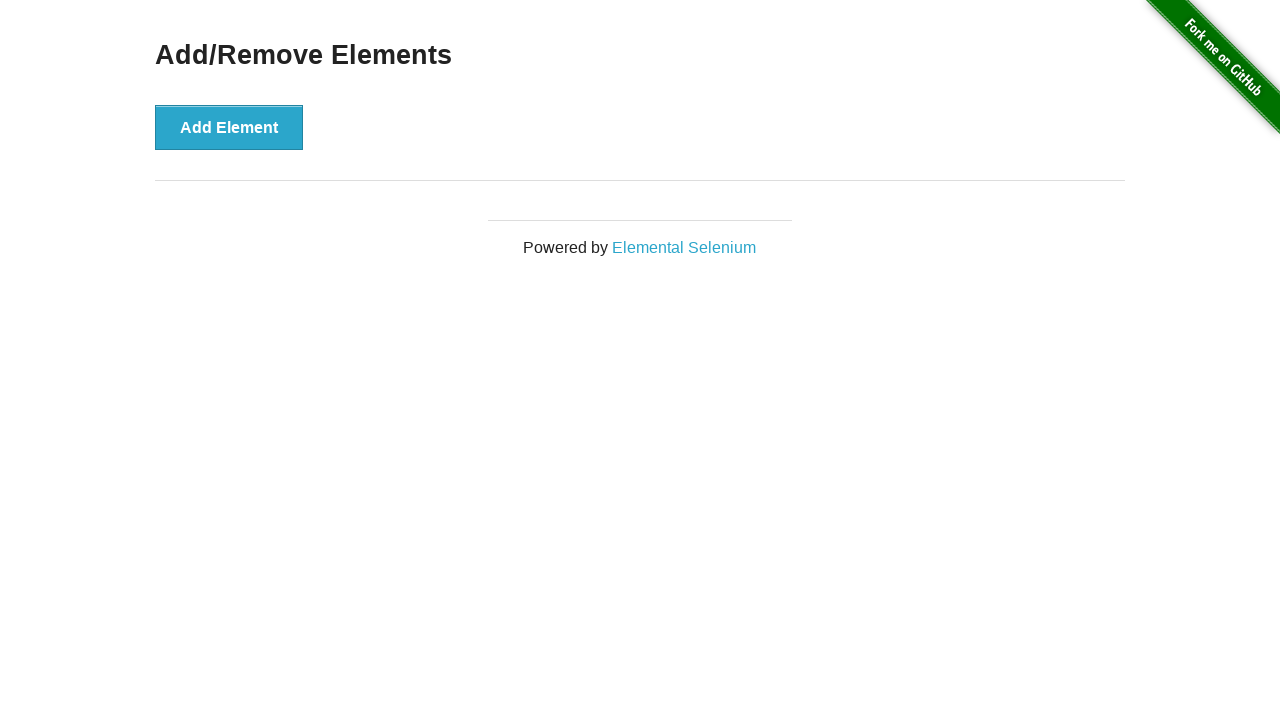